Tests the cancel button functionality on the password reset form by clicking "Forgot Your Password", then clicking Cancel to verify it returns to the login page

Starting URL: https://opensource-demo.orangehrmlive.com/web/index.php/auth/login

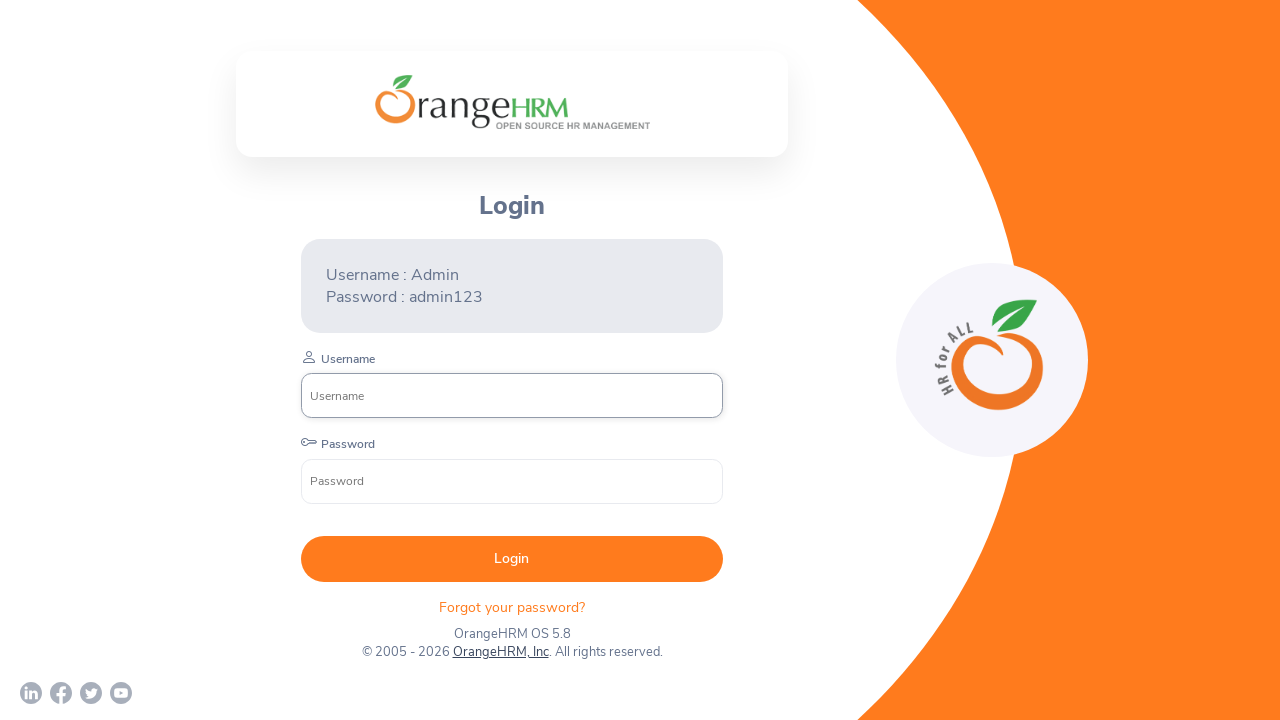

Clicked 'Forgot Your Password' link at (512, 607) on xpath=//p[@class='oxd-text oxd-text--p orangehrm-login-forgot-header']
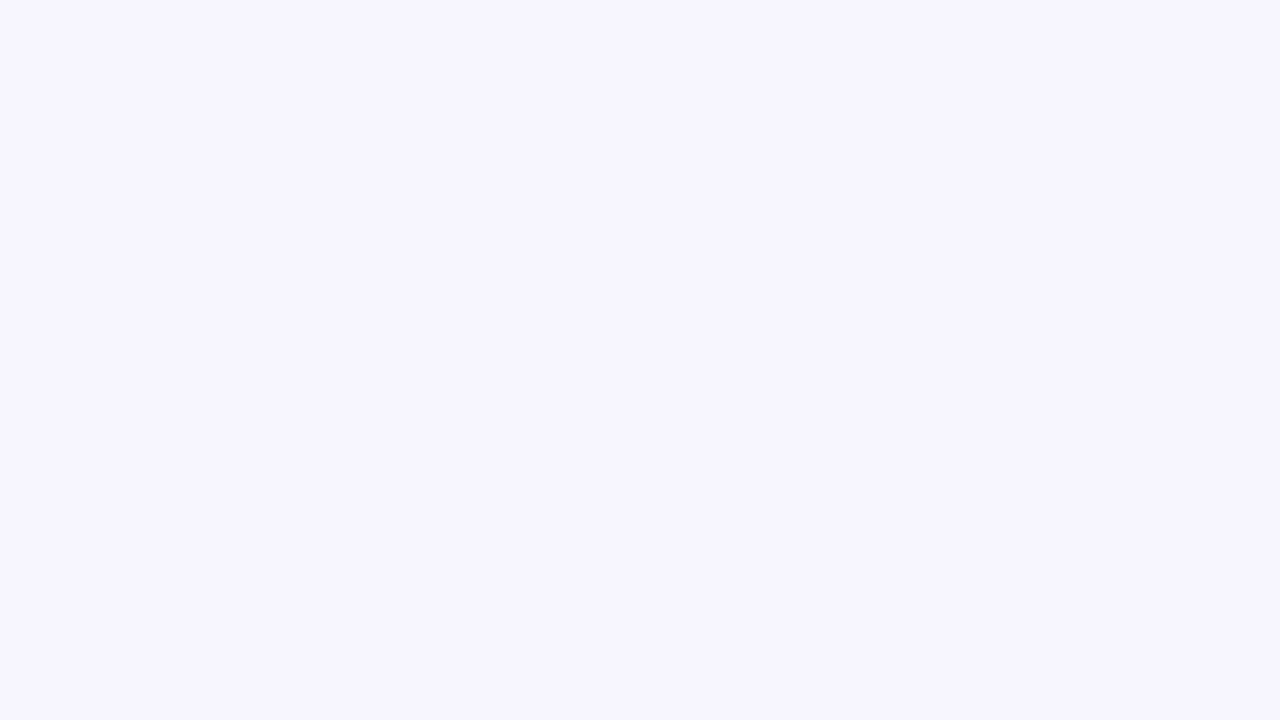

Reset Password form appeared
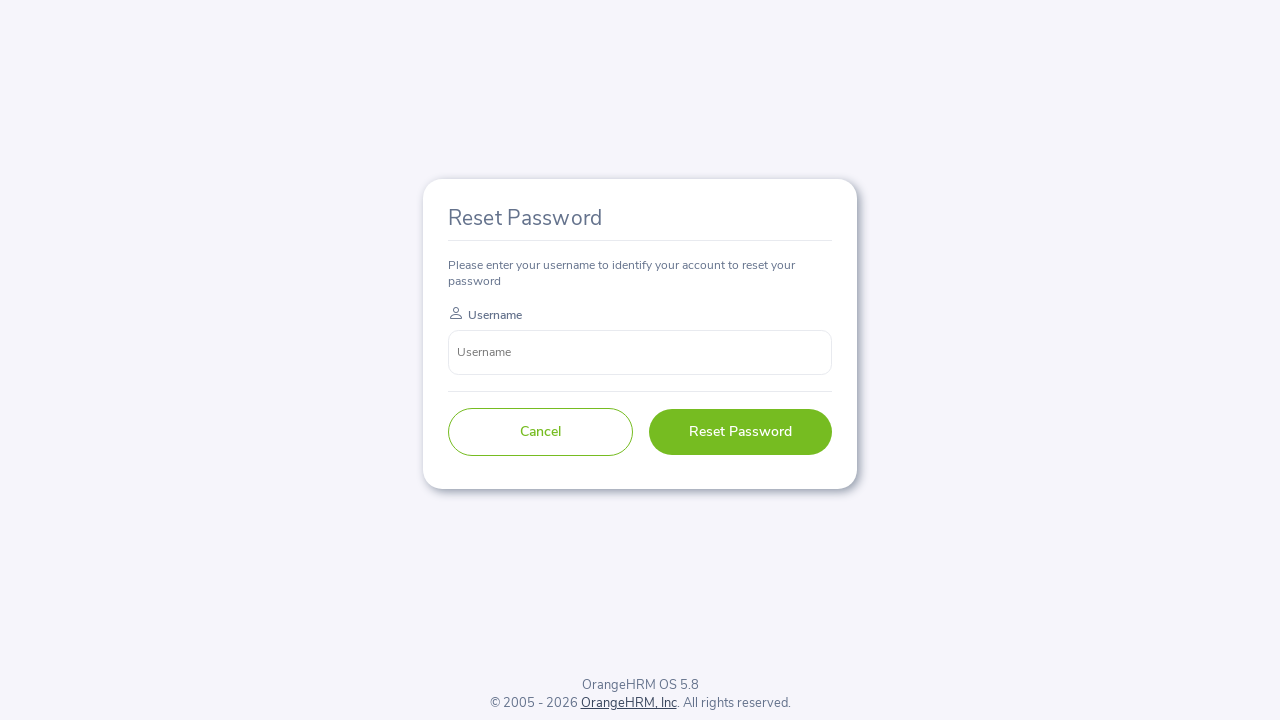

Clicked Cancel button on Reset Password form at (540, 432) on xpath=//button[@class='oxd-button oxd-button--large oxd-button--ghost orangehrm-
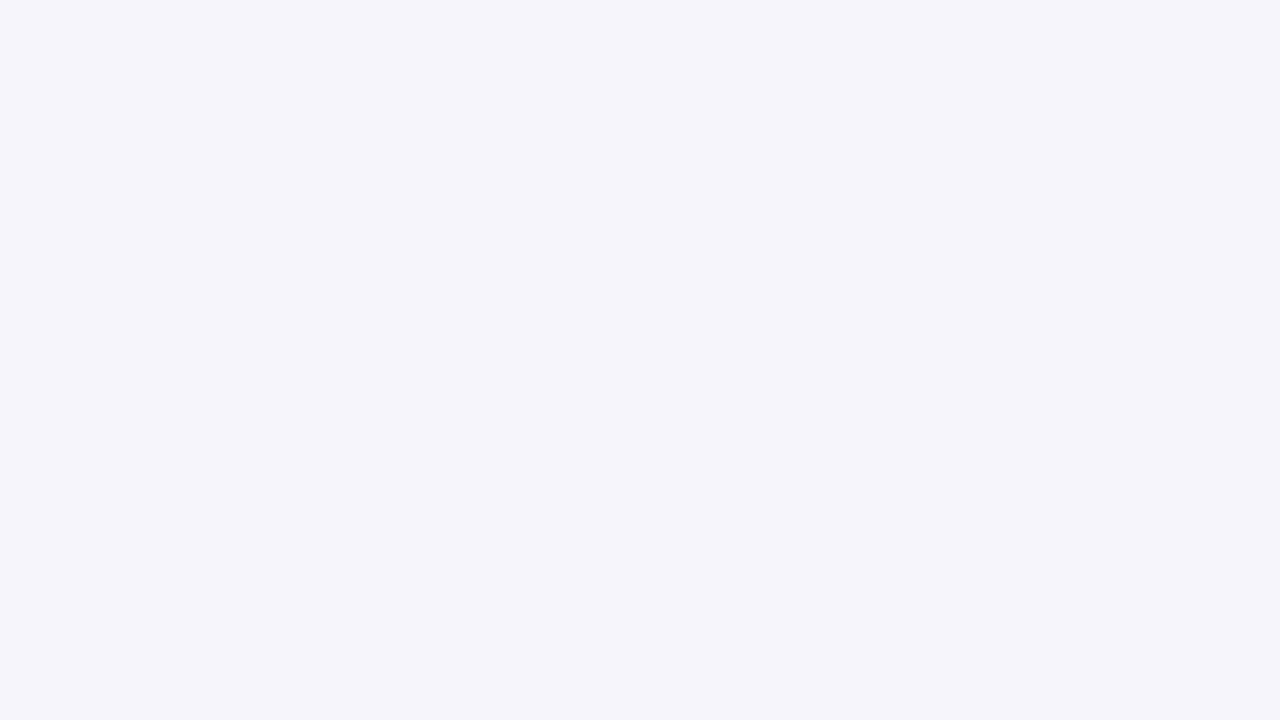

Verified return to login page after clicking Cancel
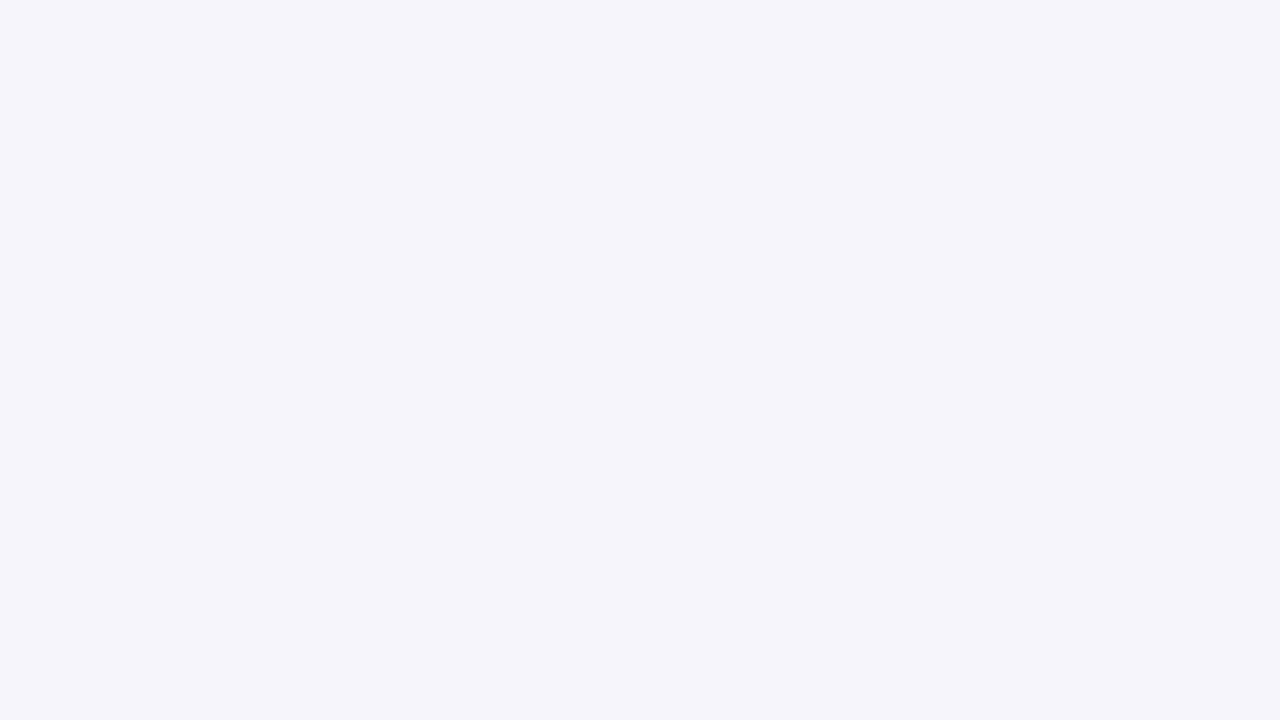

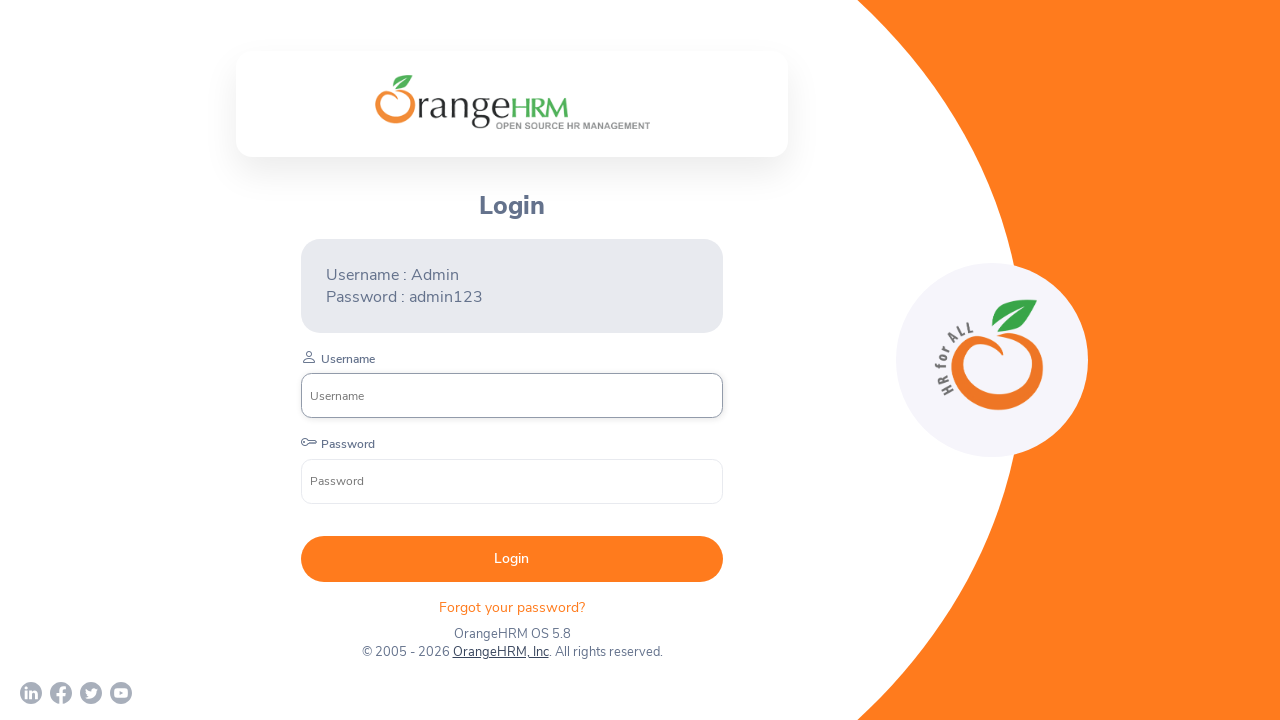